Tests the sum calculator by entering two numbers, clicking Get Sum, and verifying the result.

Starting URL: https://www.lambdatest.com/selenium-playground/simple-form-demo

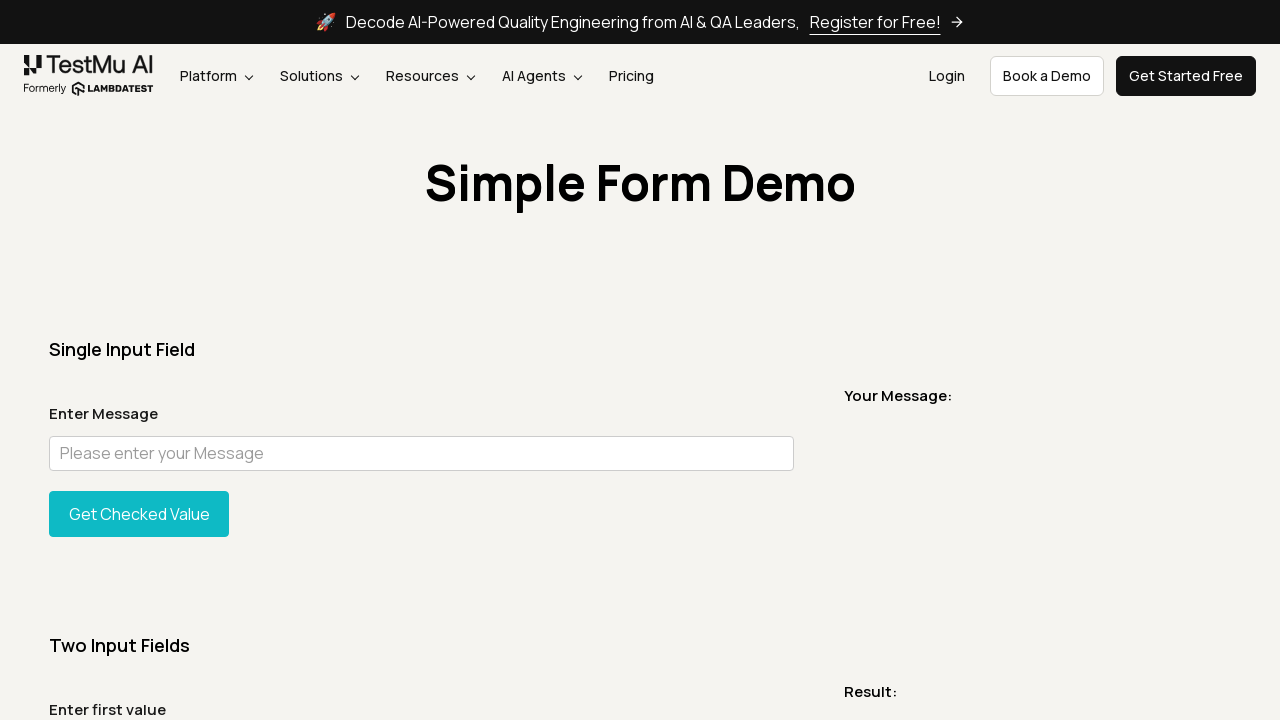

Filled first number input with '121' on #sum1
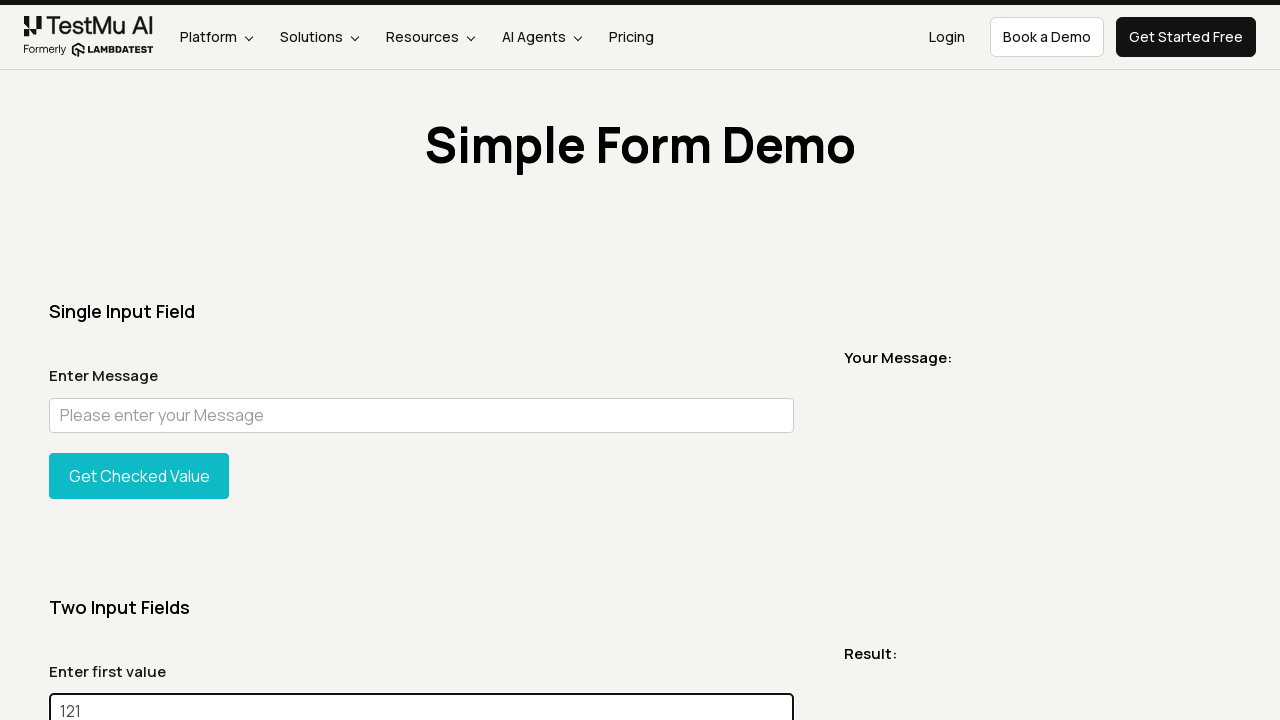

Filled second number input with '546' on #sum2
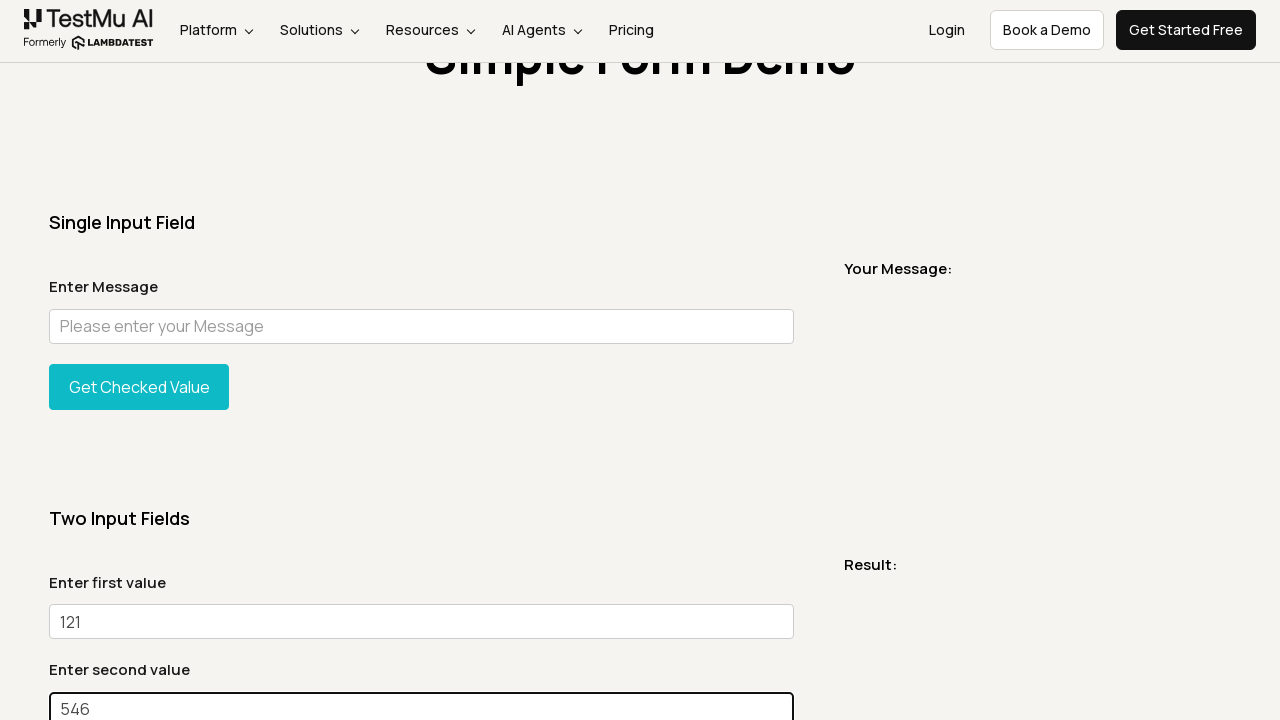

Clicked Get Sum button at (139, 360) on xpath=//button[text()='Get Sum']
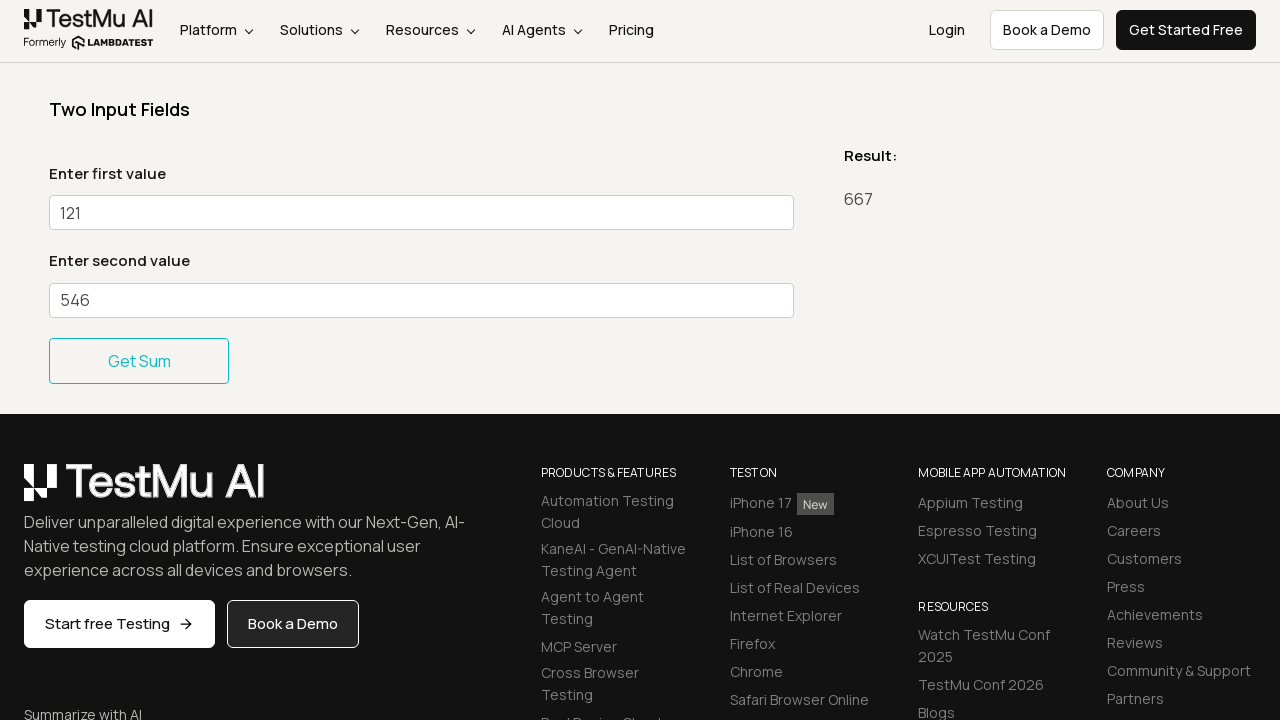

Sum result appeared on the page
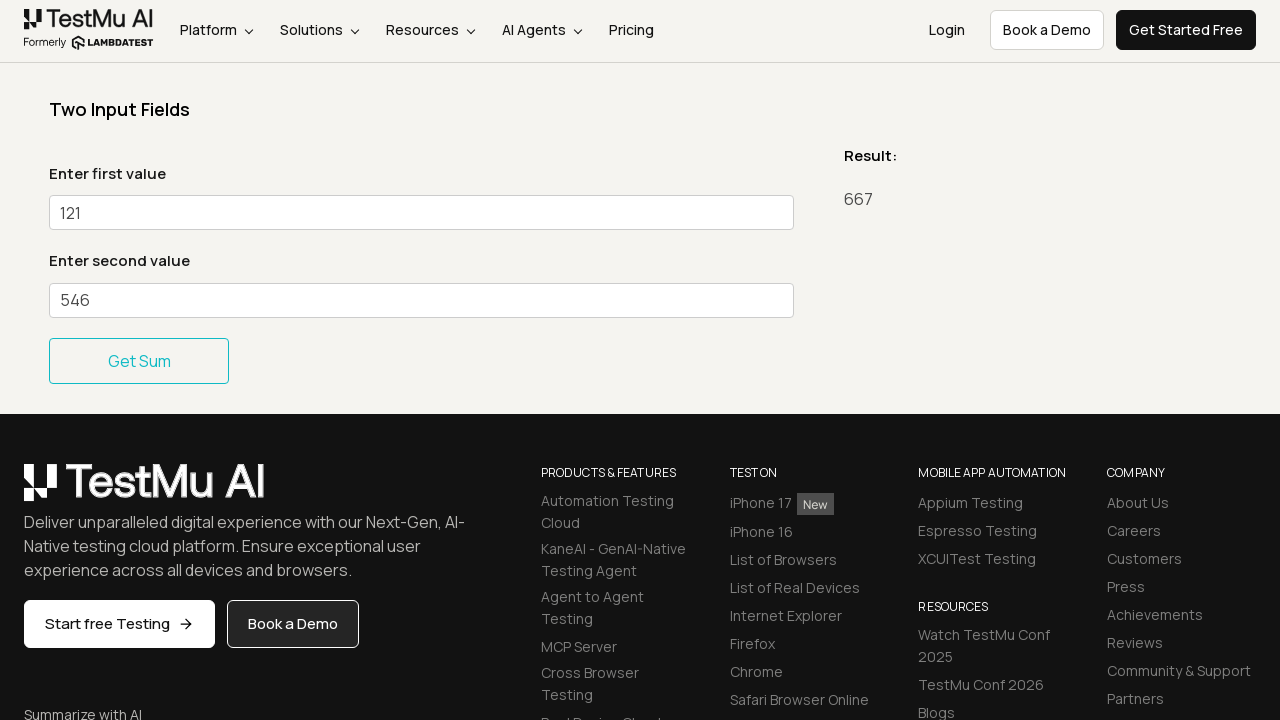

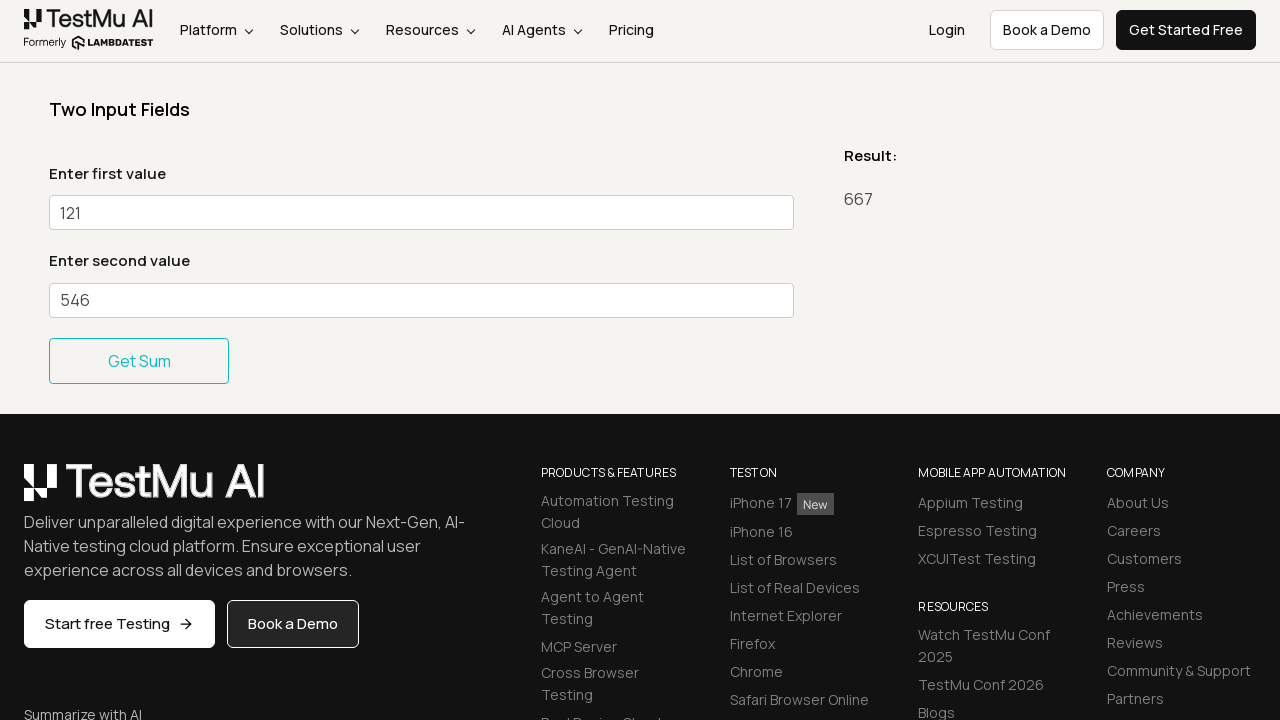